Tests for the presence of a non-existent element on the automation practice form page, demonstrating element visibility checking behavior

Starting URL: https://demoqa.com/automation-practice-form

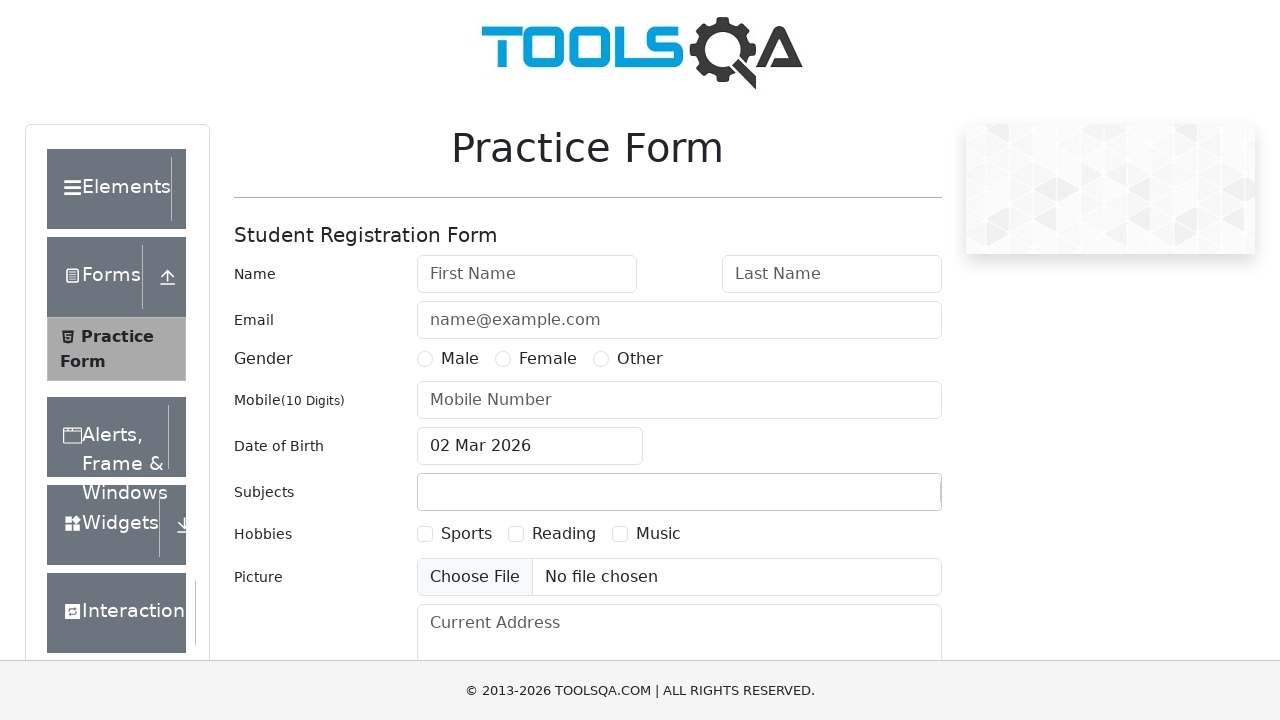

Located non-existent element selector #element-that-does-not-exist
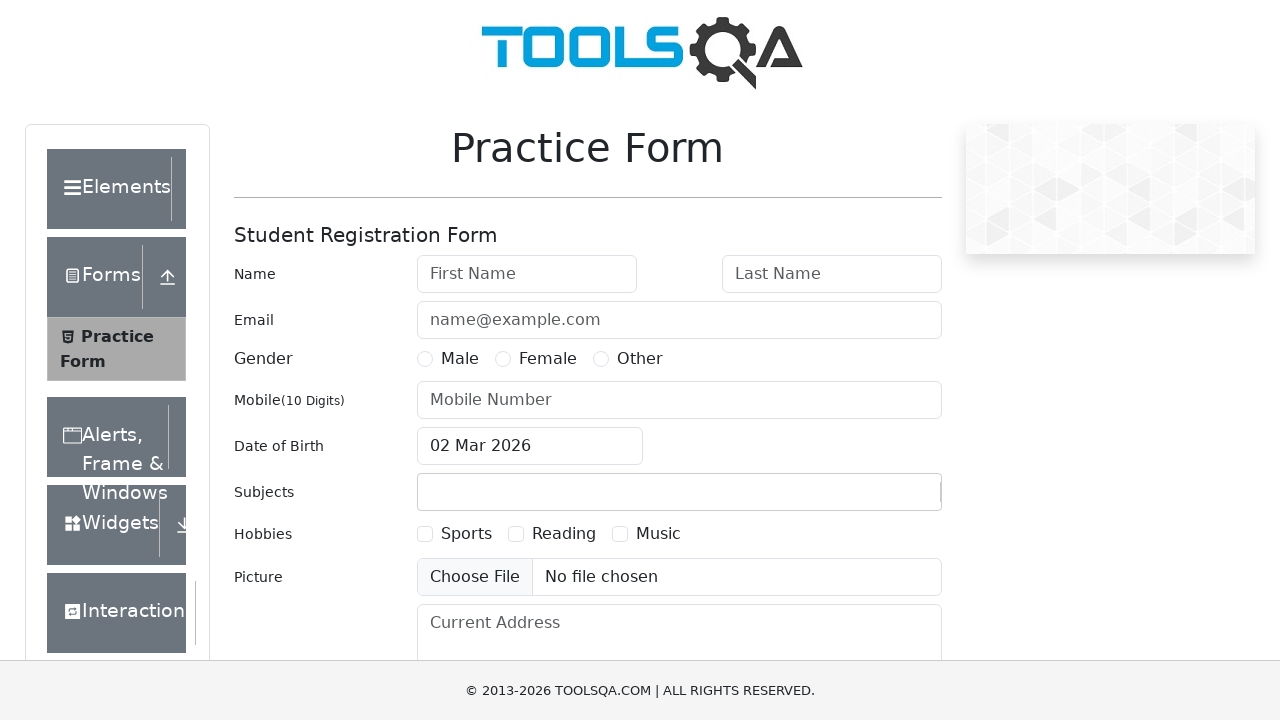

Element visibility check timed out as expected - element does not exist on page
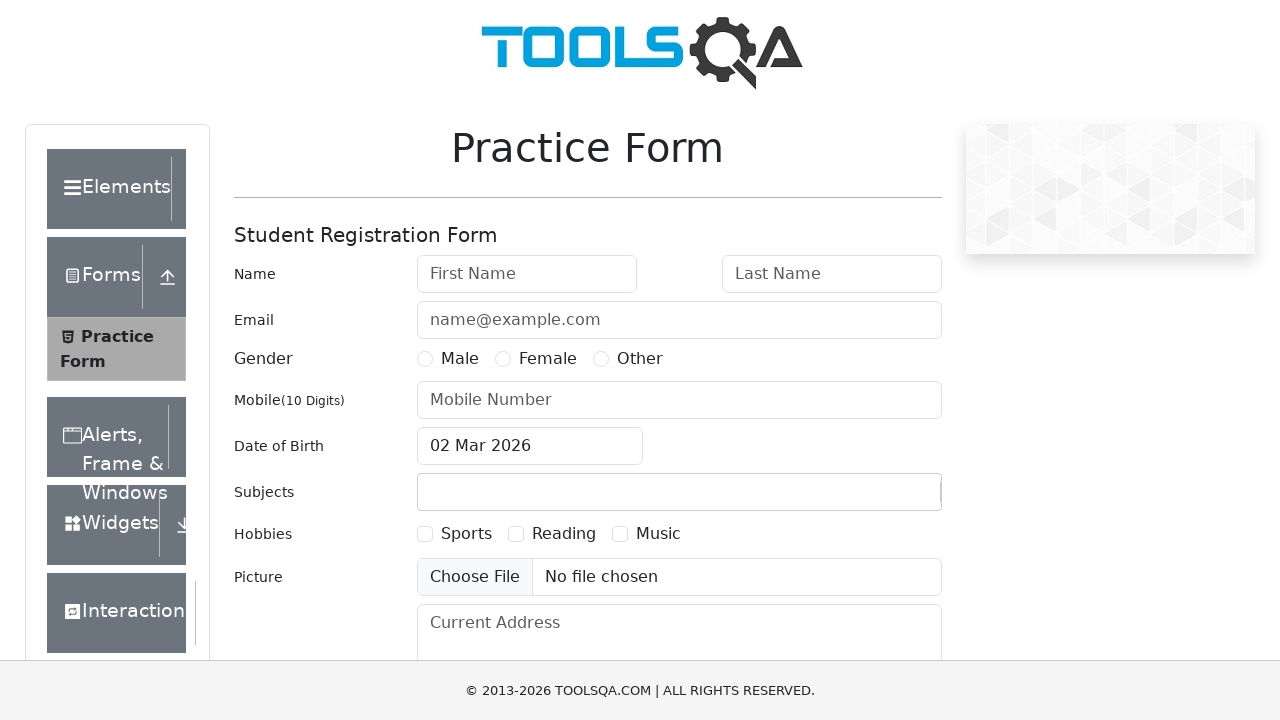

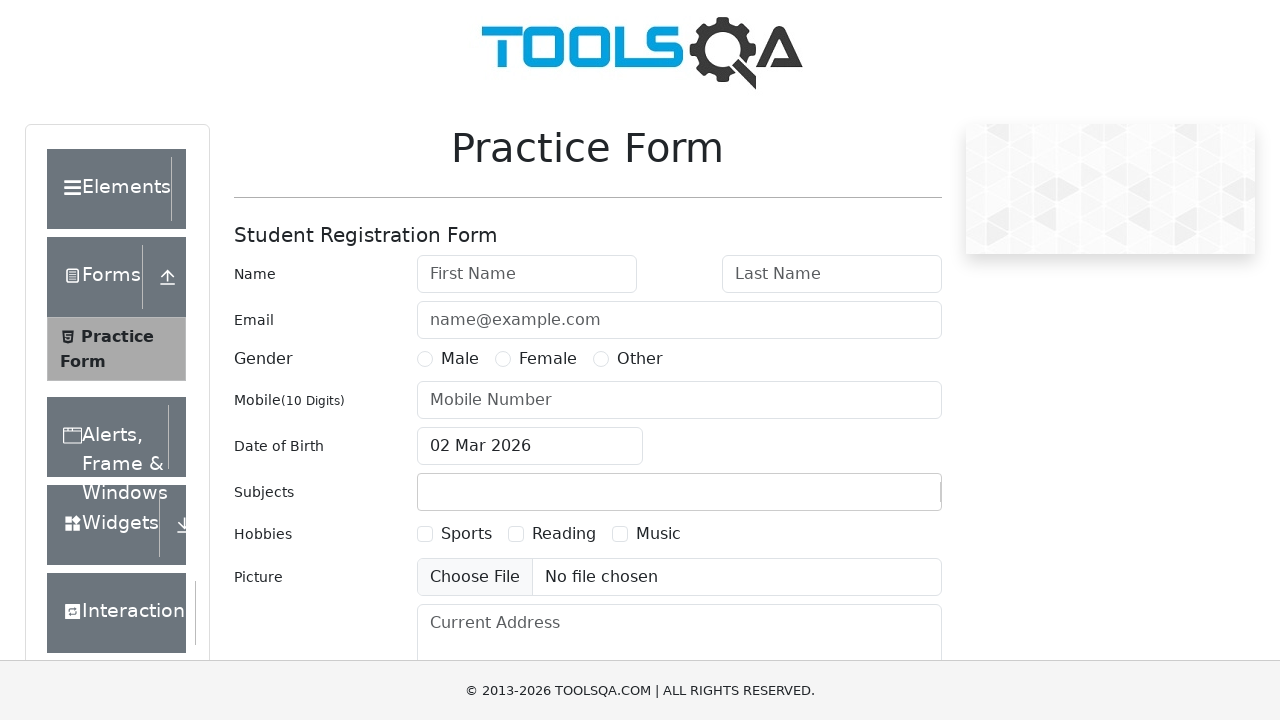